Tests browser navigation functionality by navigating to pages, going back, and refreshing

Starting URL: https://rahulshettyacademy.com/#/index

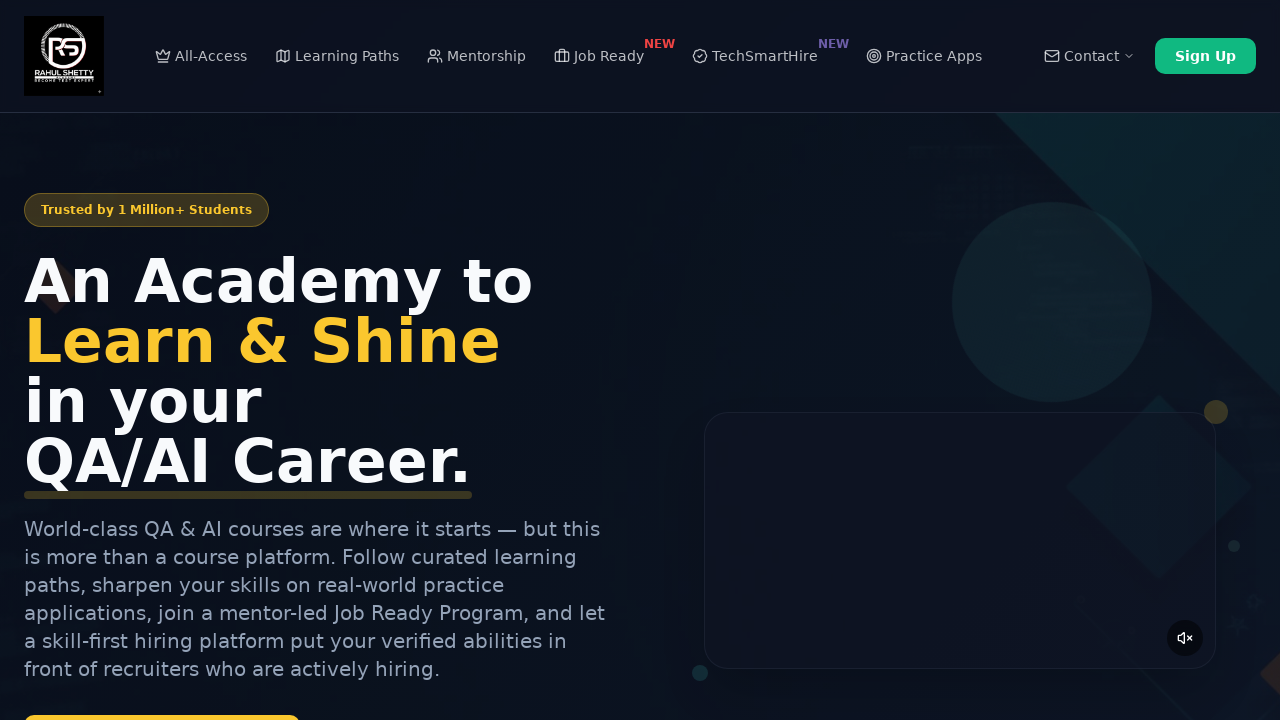

Navigated to consulting page
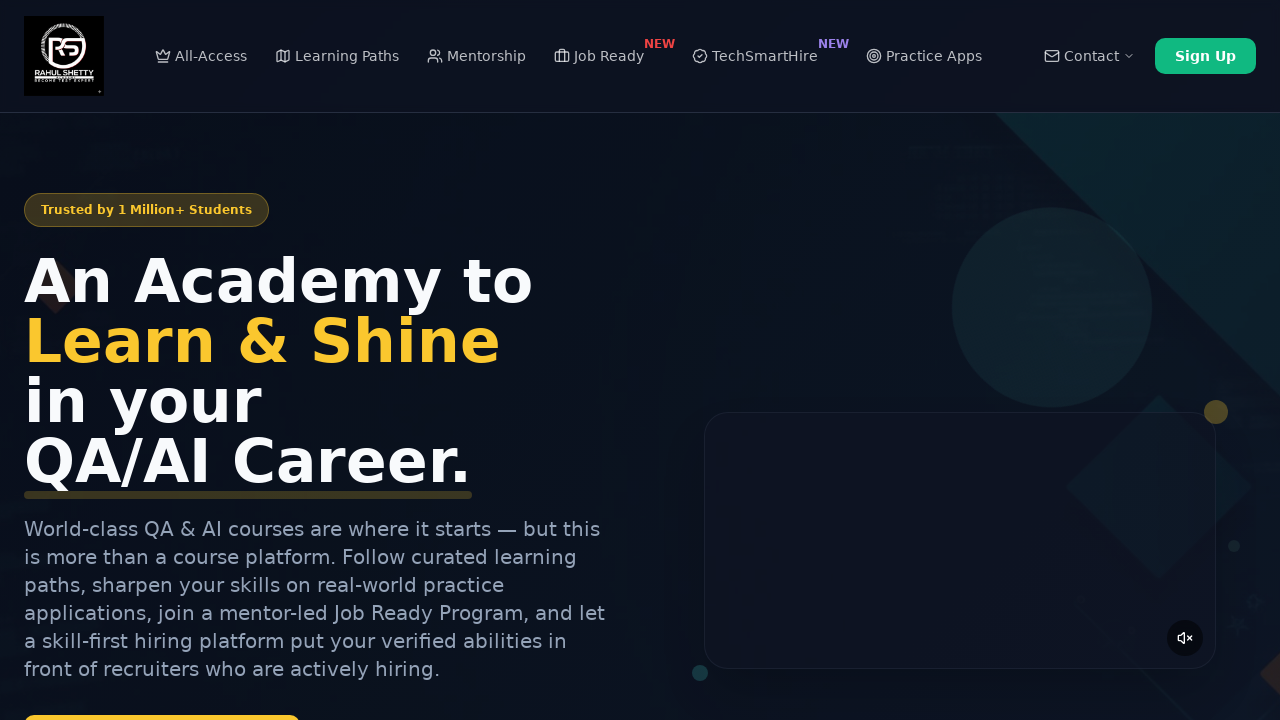

Navigated back to previous page
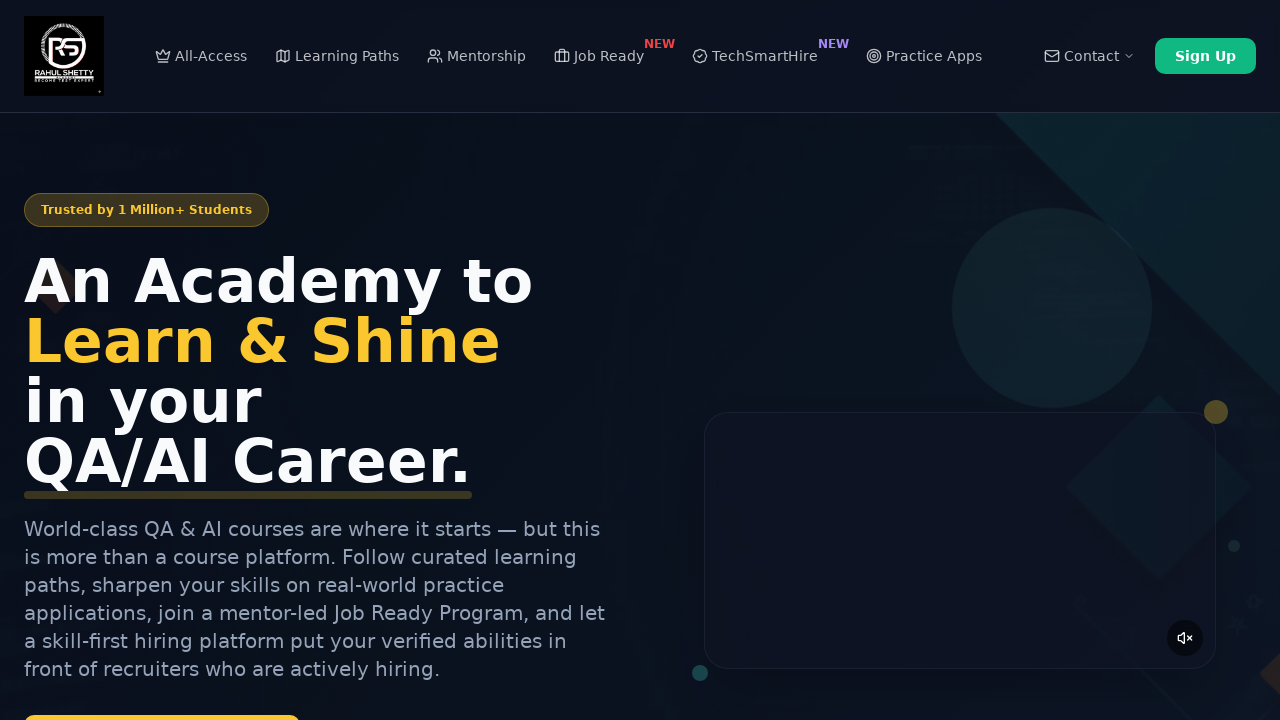

Refreshed the page
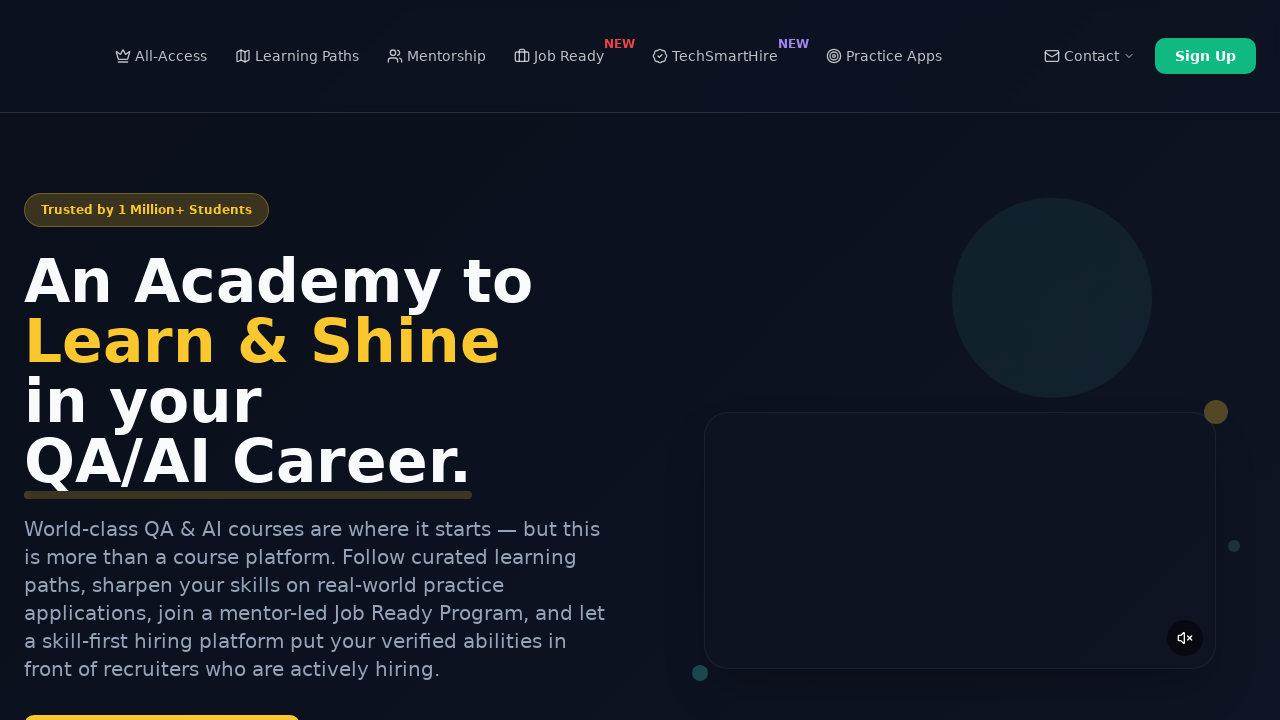

Retrieved page title: Rahul Shetty Academy | QA Automation, Playwright, AI Testing & Online Training
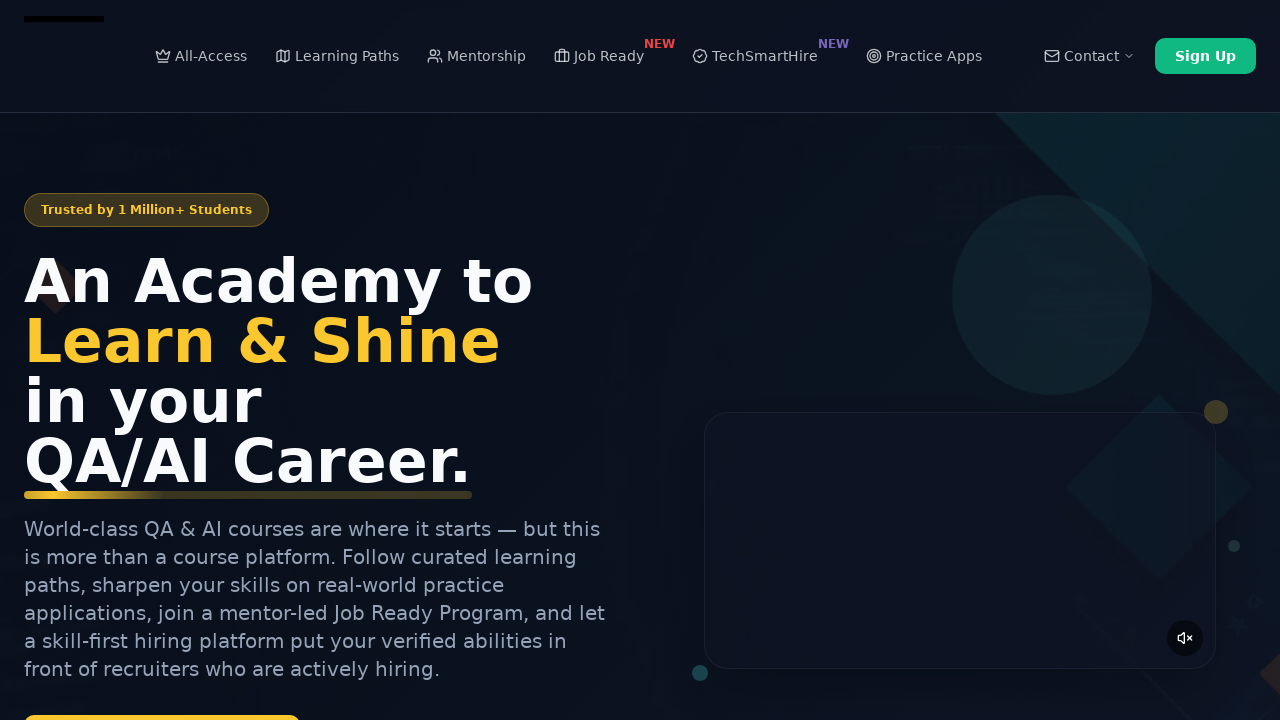

Retrieved current URL: https://rahulshettyacademy.com/#/index
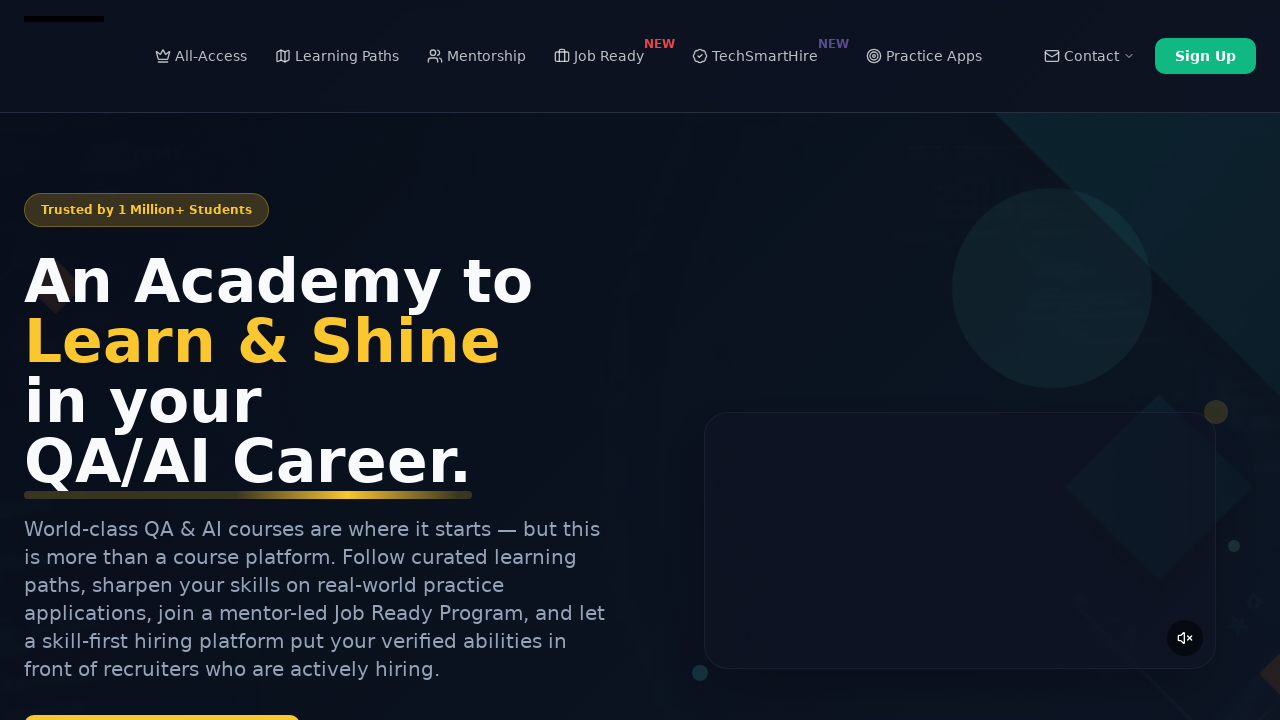

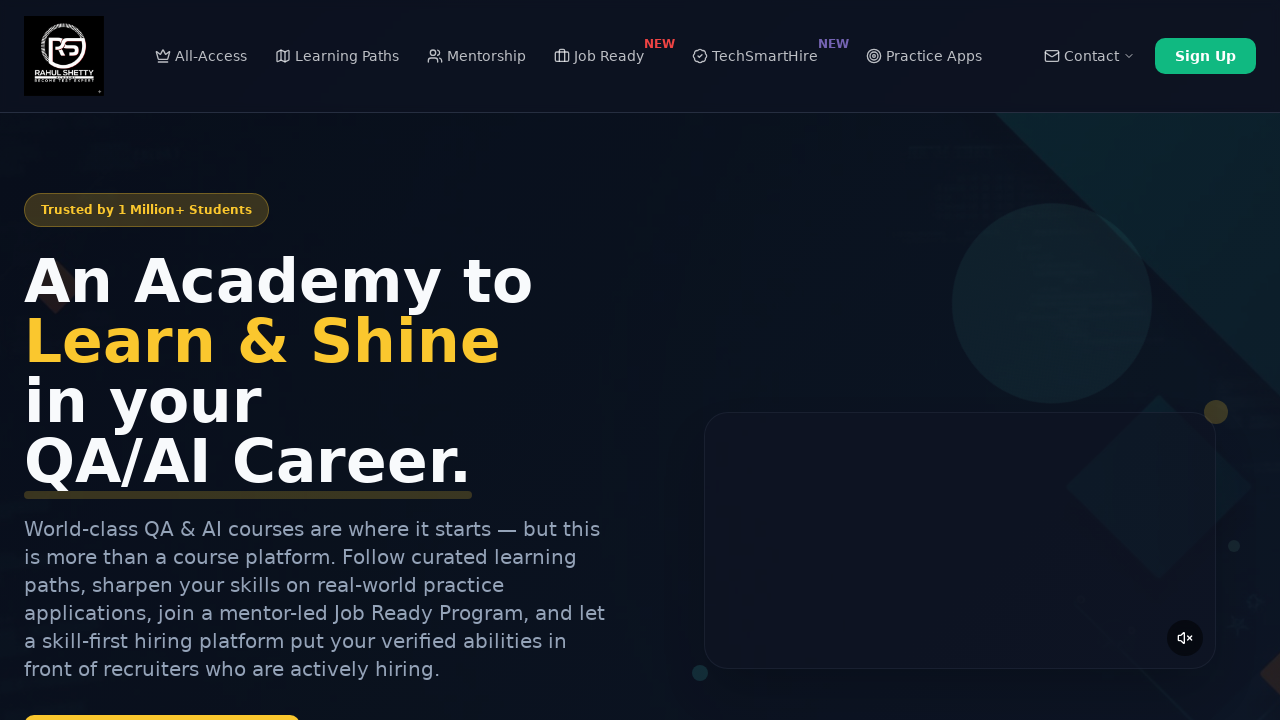